Navigates to an automation practice page and scrolls to the bottom of the page

Starting URL: https://rahulshettyacademy.com/AutomationPractice

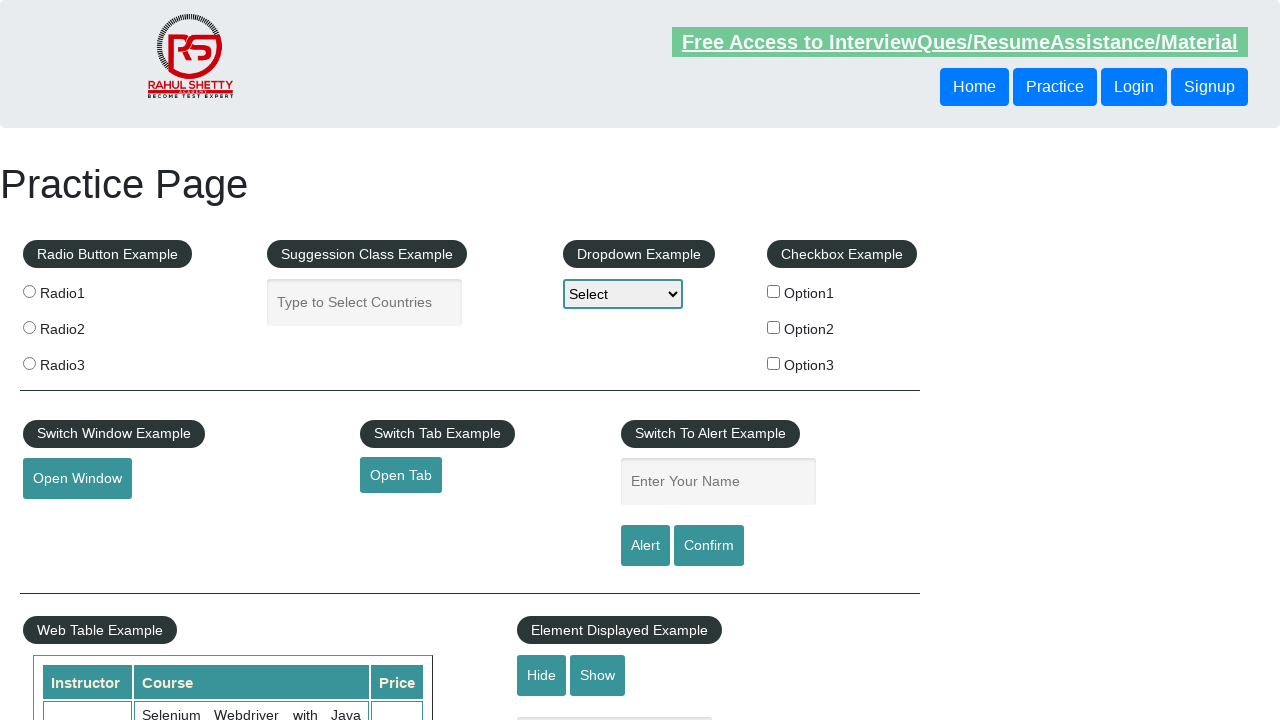

Scrolled to the bottom of the page
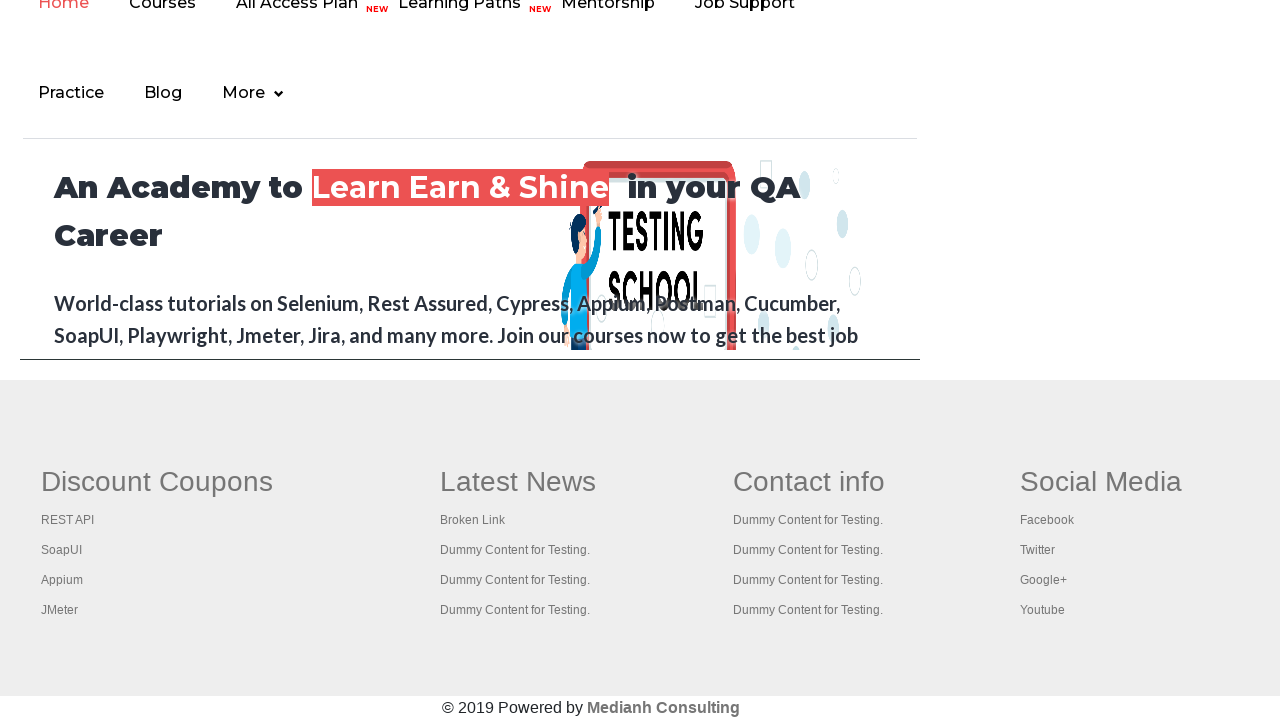

Waited 1000ms for page content to be visible after scroll
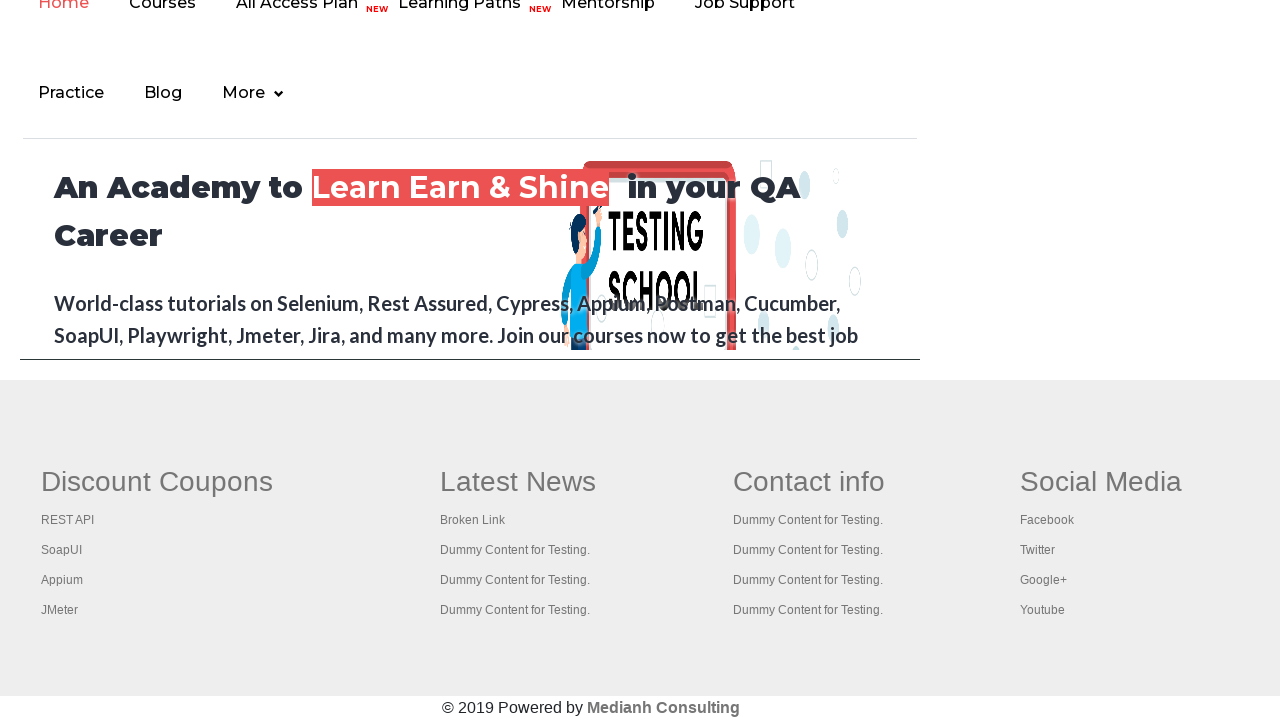

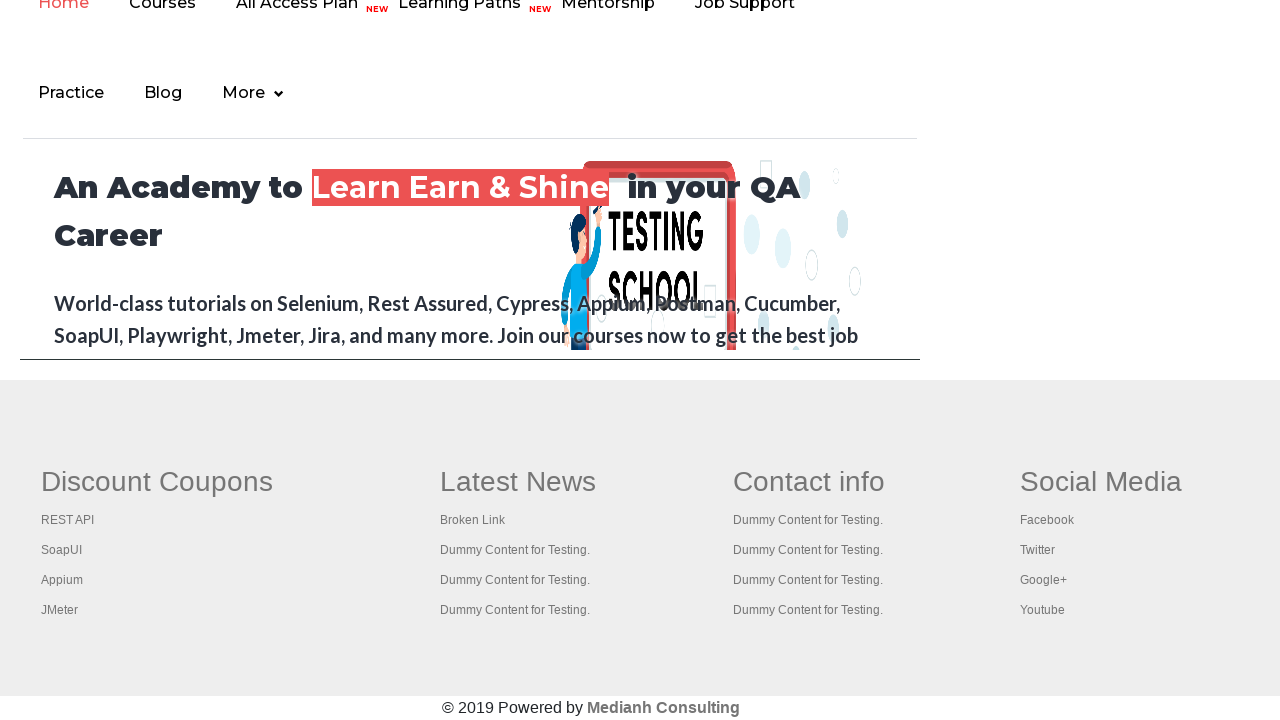